Tests a text box form by filling in full name, email, current address, and permanent address fields, then submitting the form

Starting URL: https://demoqa.com/text-box

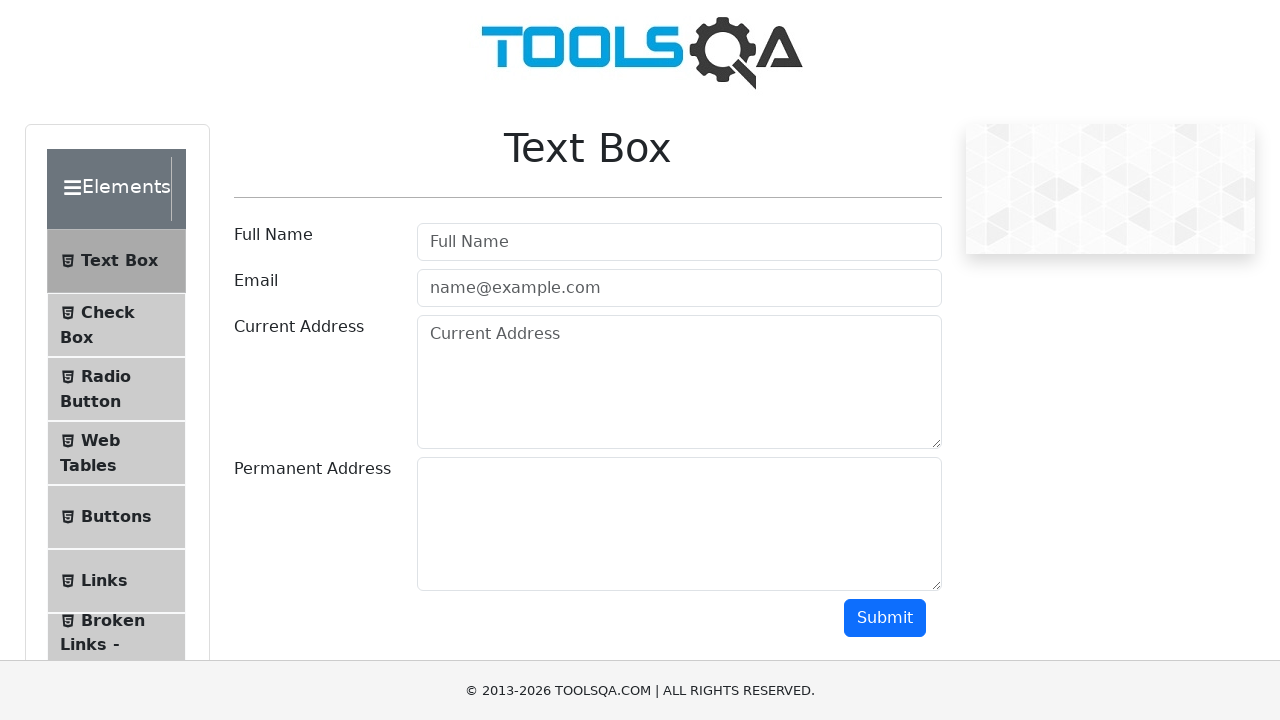

Filled full name field with 'Vasia Pupkin' on #userName
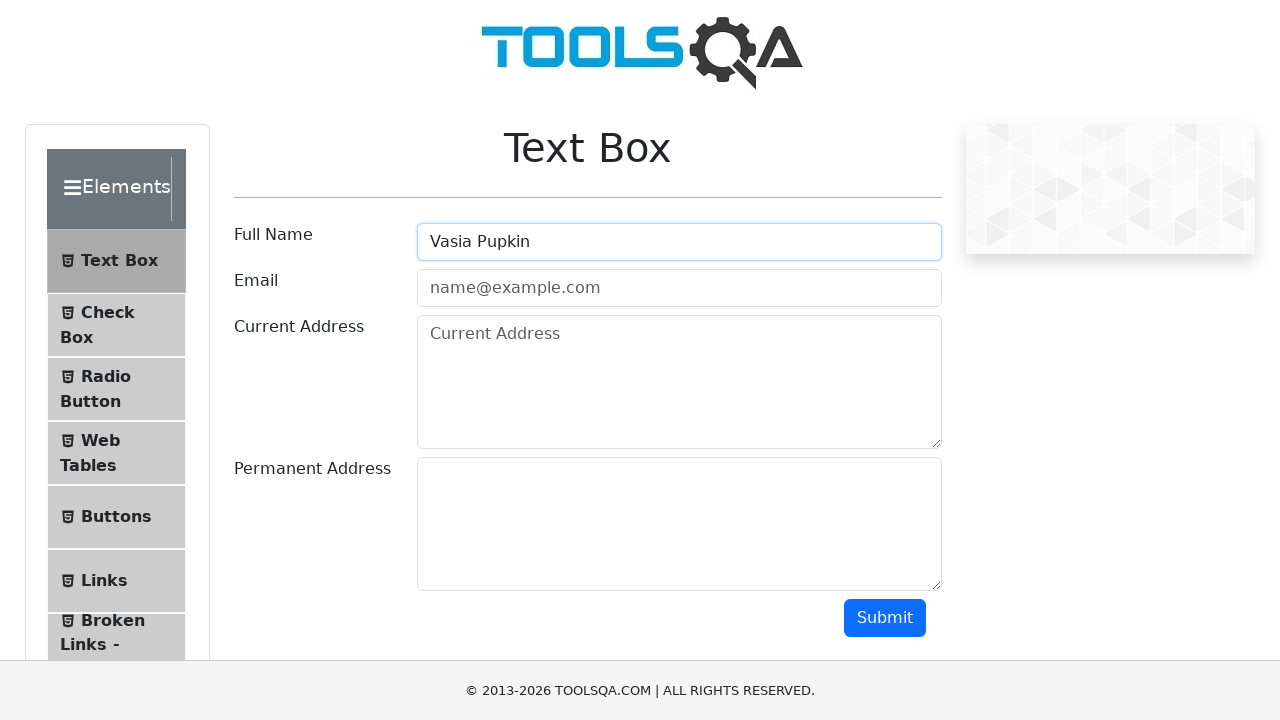

Filled email field with 'vasiapup@gmail.com' on #userEmail
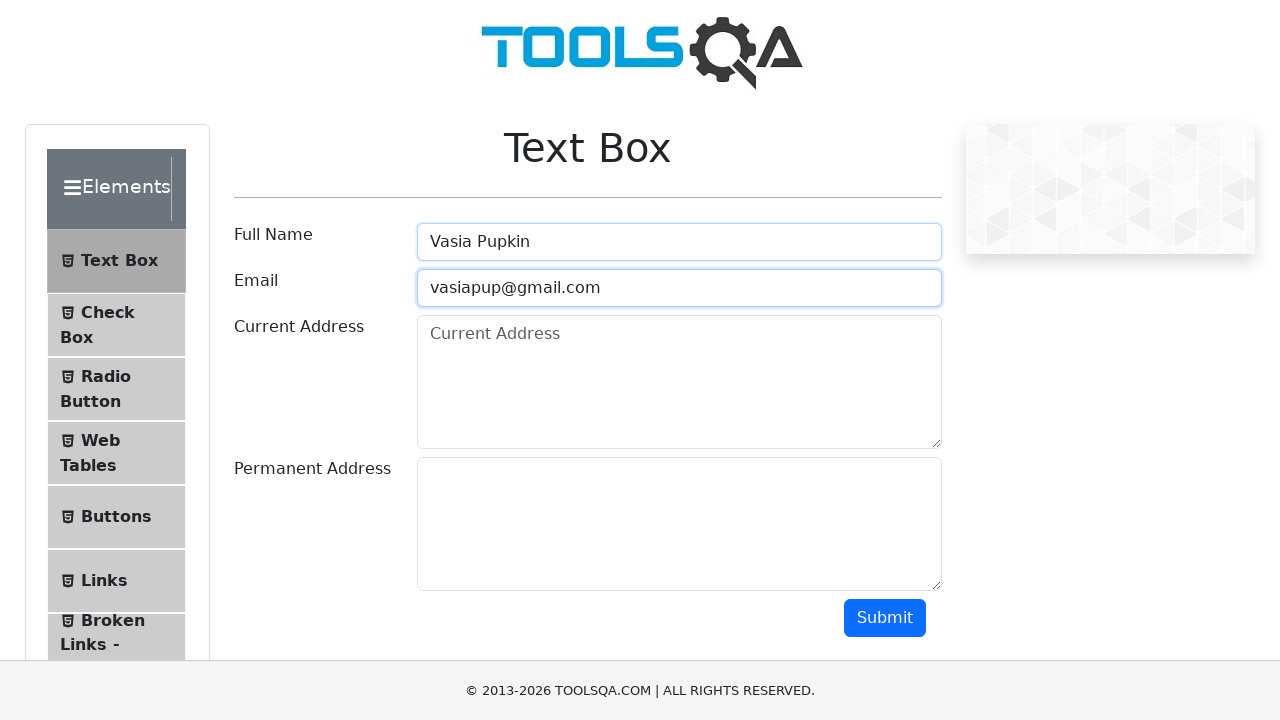

Filled current address field with 'Tel Aviv' on #currentAddress
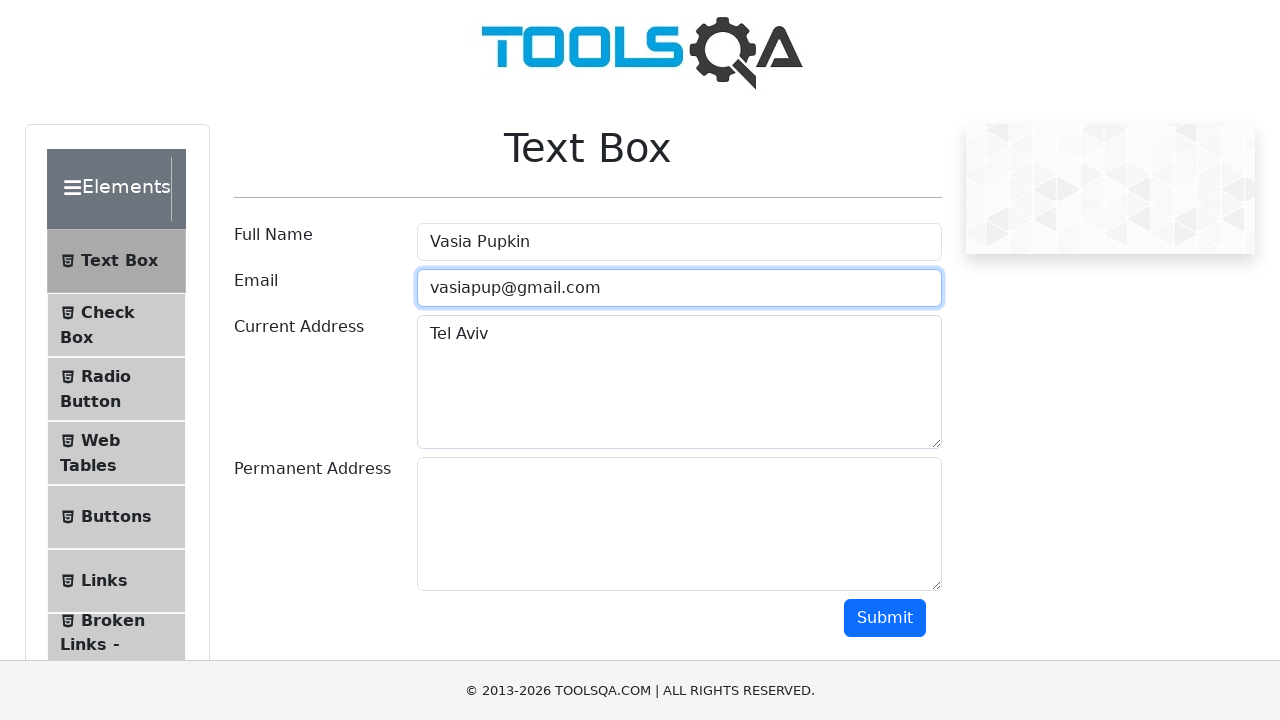

Filled permanent address field with 'Beer Sheva' on #permanentAddress
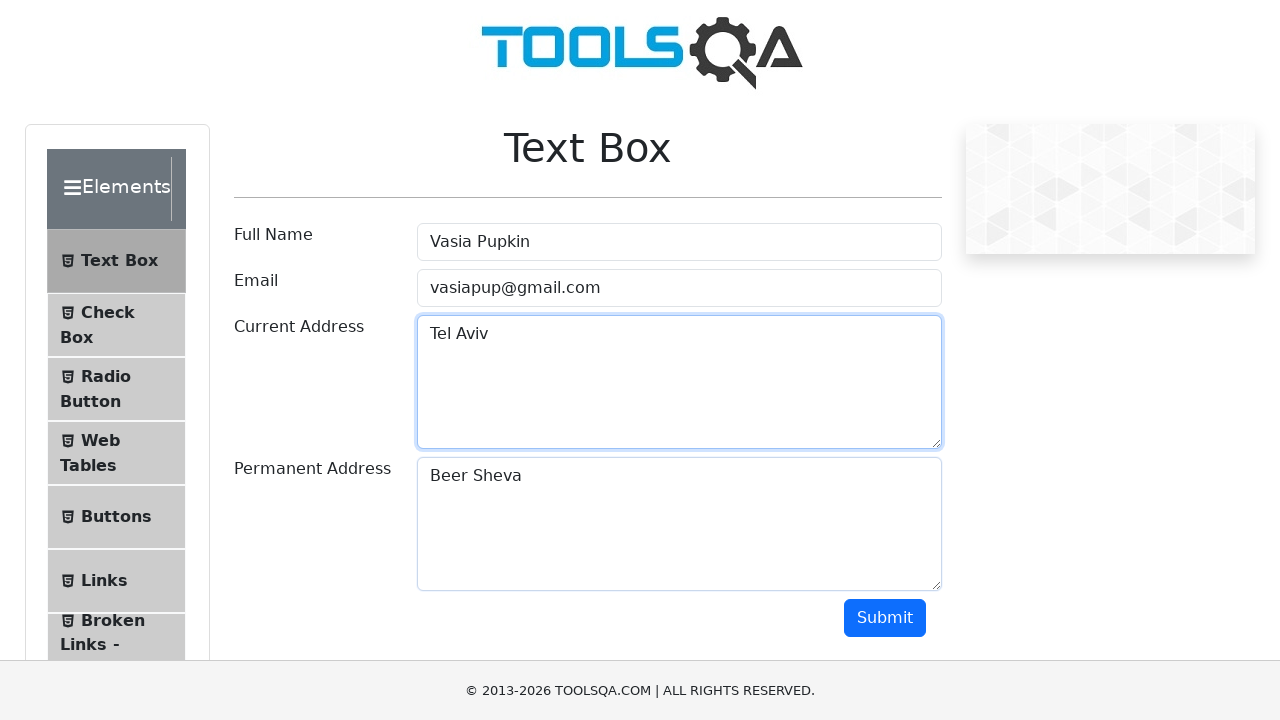

Clicked submit button to submit the form at (885, 618) on #submit
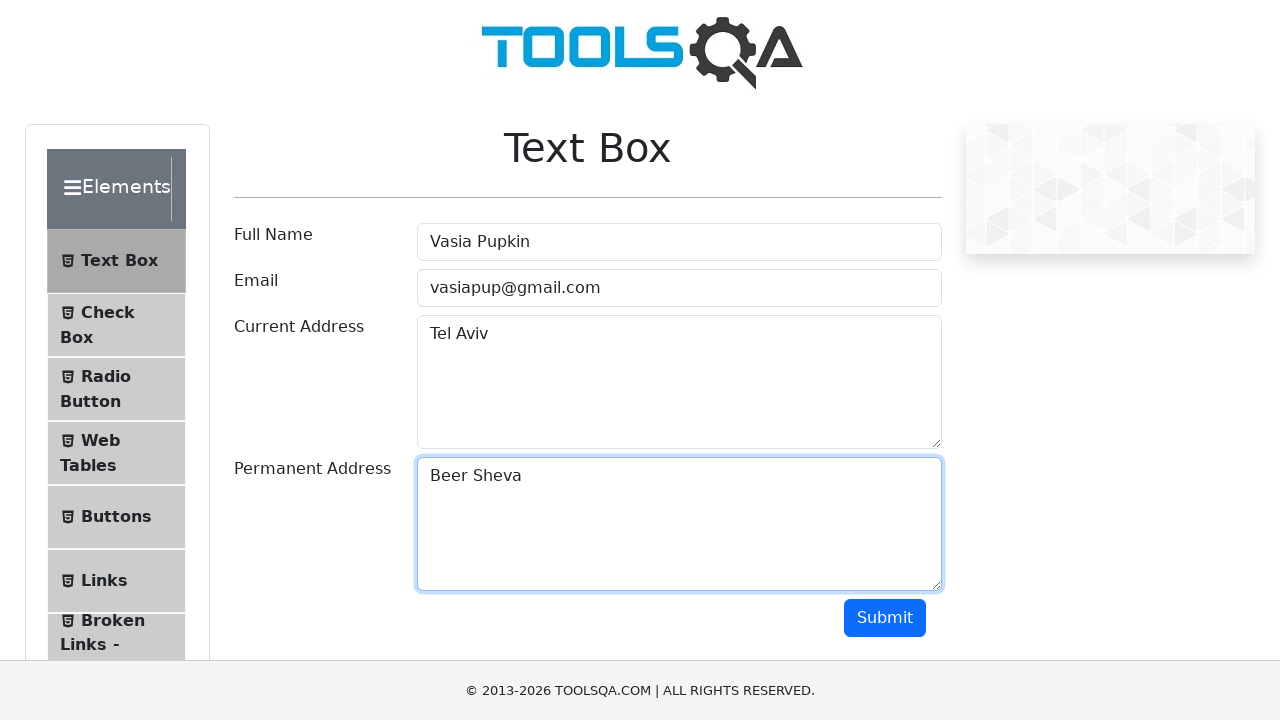

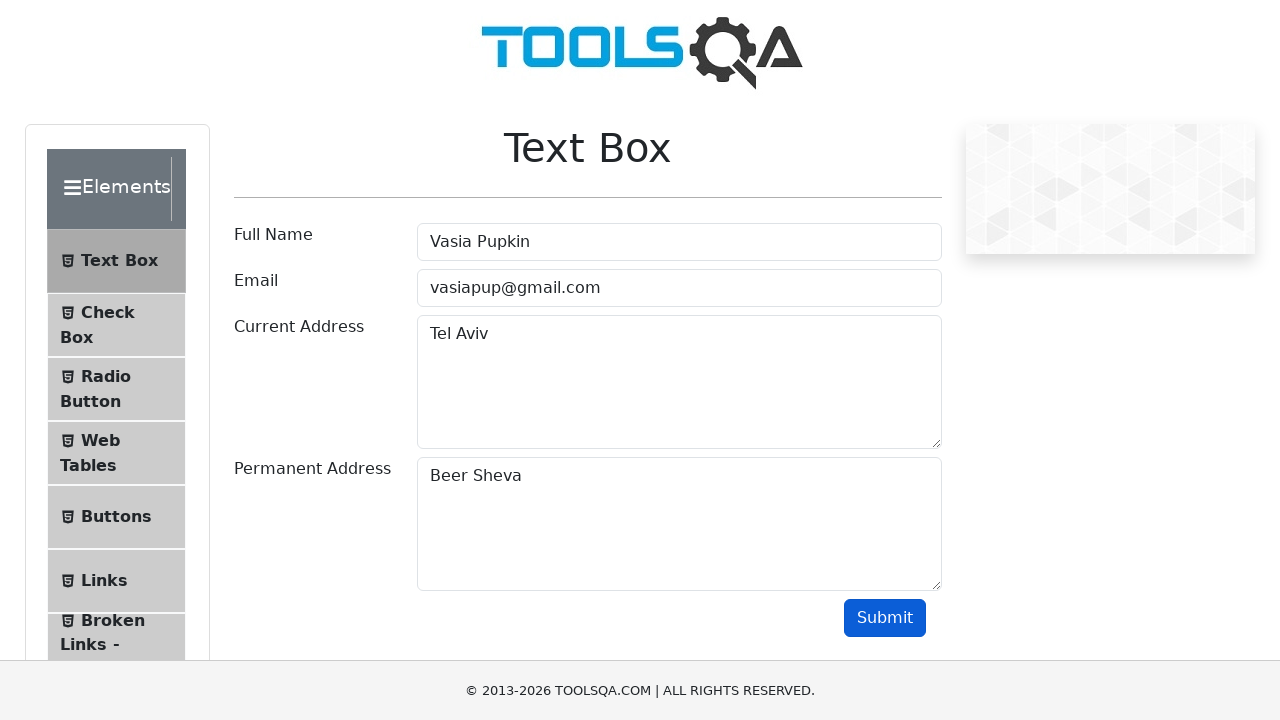